Tests JavaScript execution for scrolling functionality by scrolling to the bottom of the page and then scrolling by a fixed amount

Starting URL: https://letcode.in/window

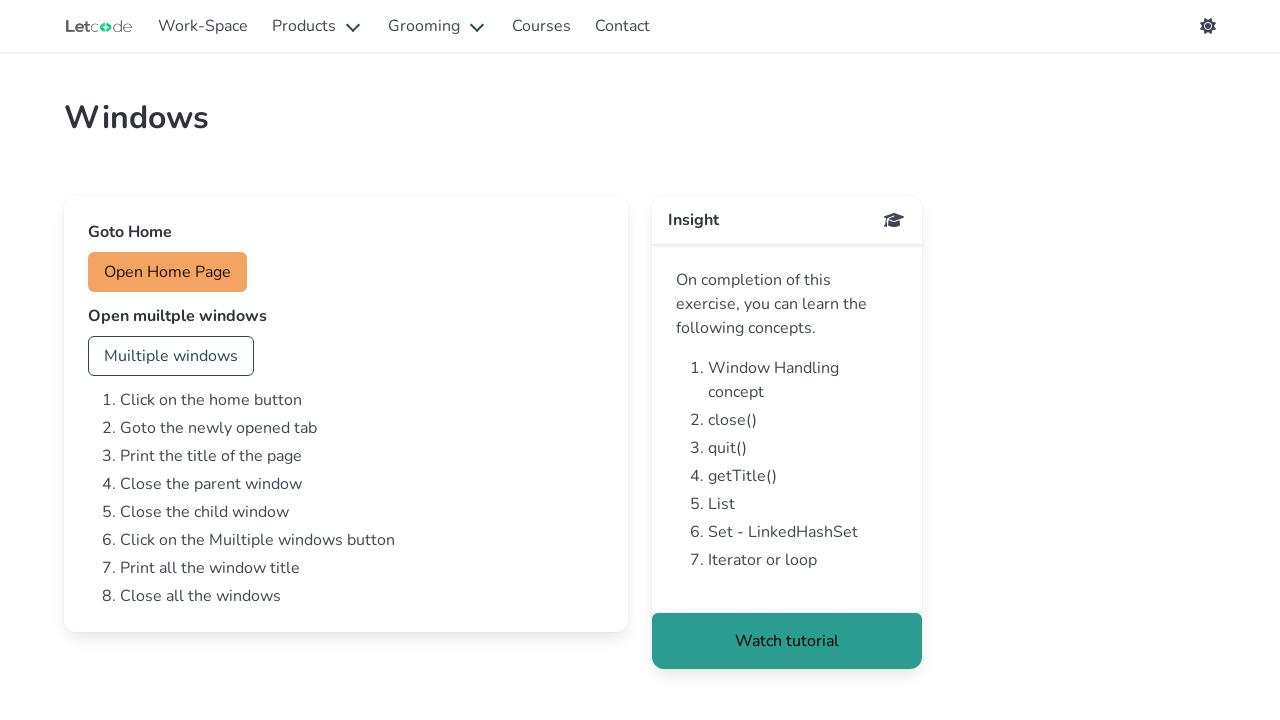

Scrolled to the bottom of the page using window.scrollBy()
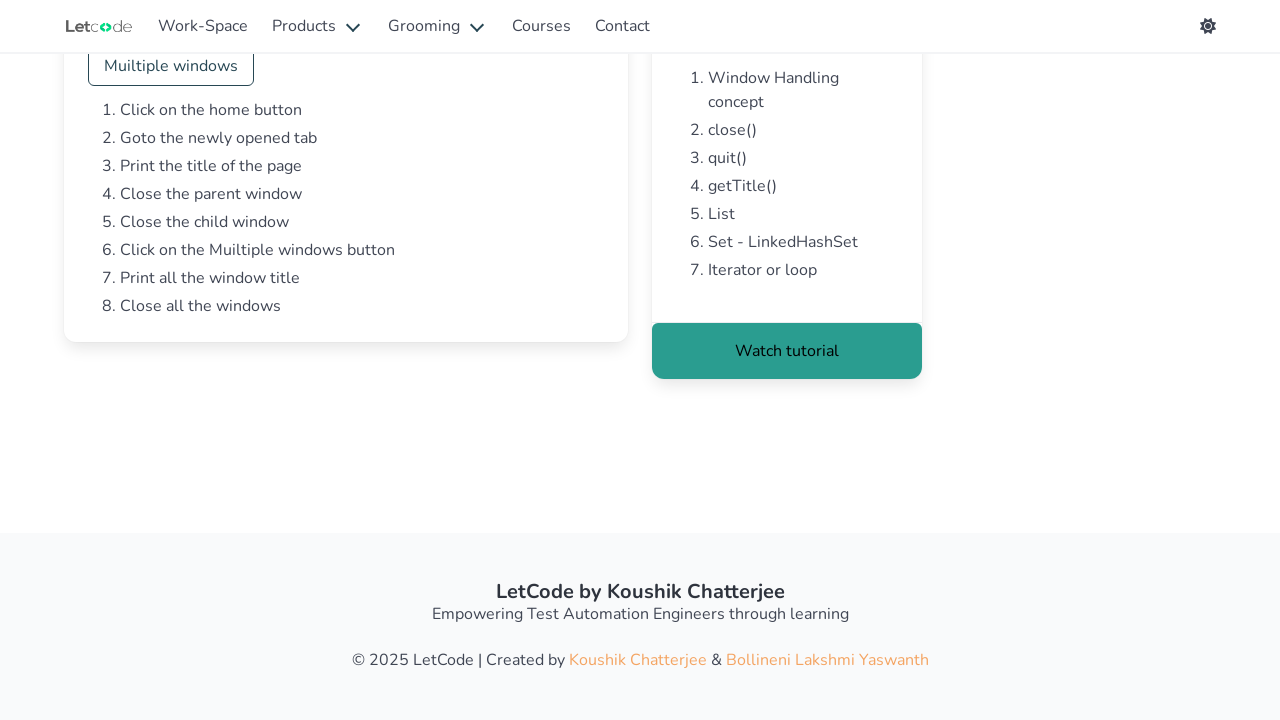

Scrolled down by 500 pixels using window.scrollBy()
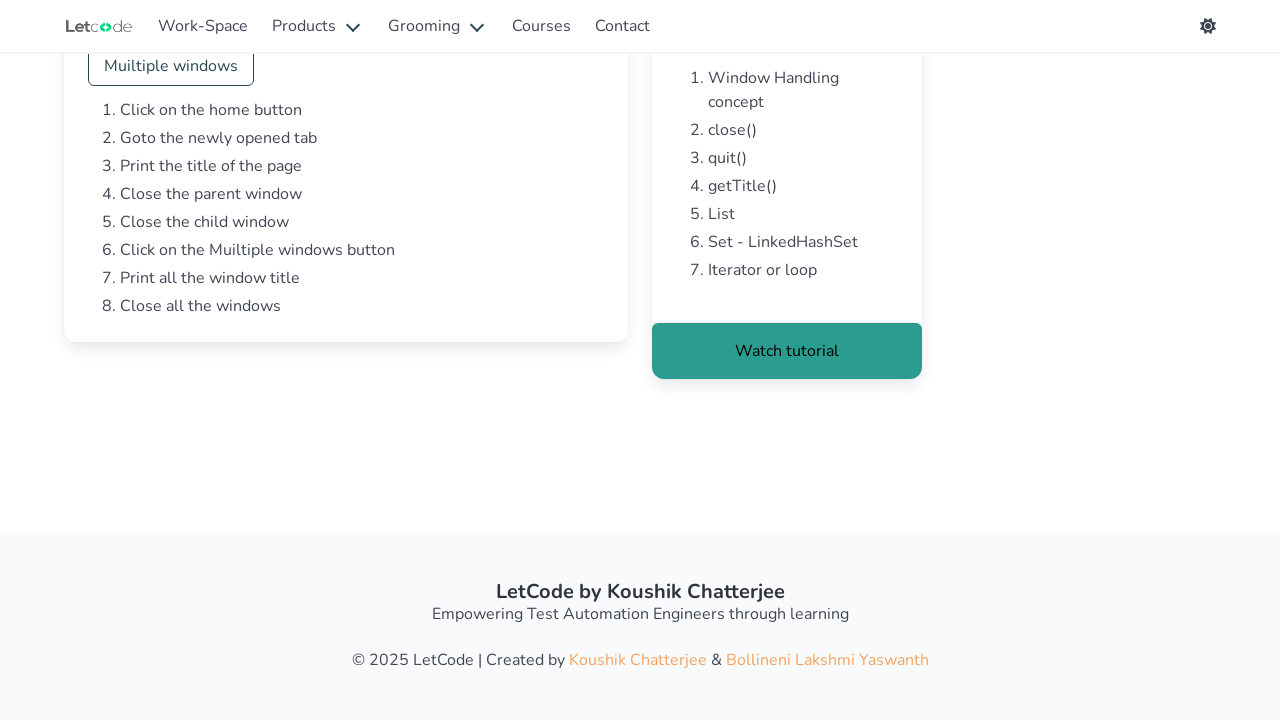

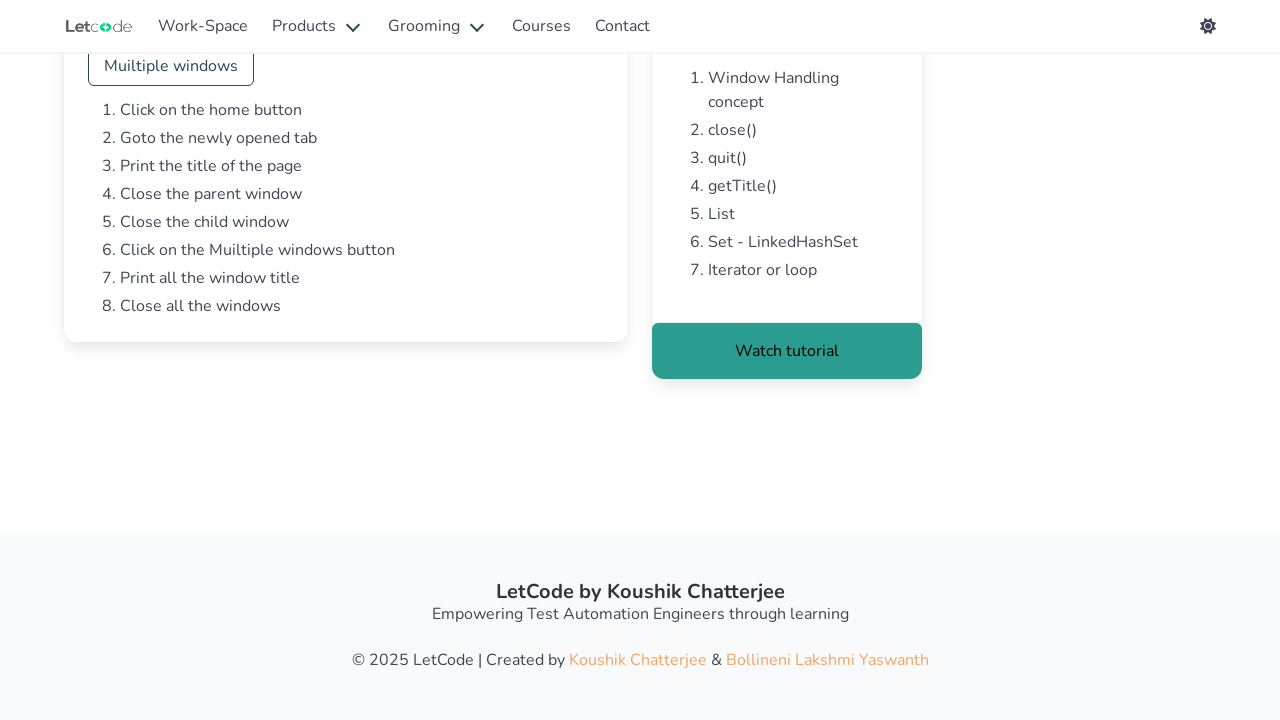